Tests a sign-up form by filling in first name, last name, and email fields, then clicking the sign-up button

Starting URL: http://secure-retreat-92358.herokuapp.com/

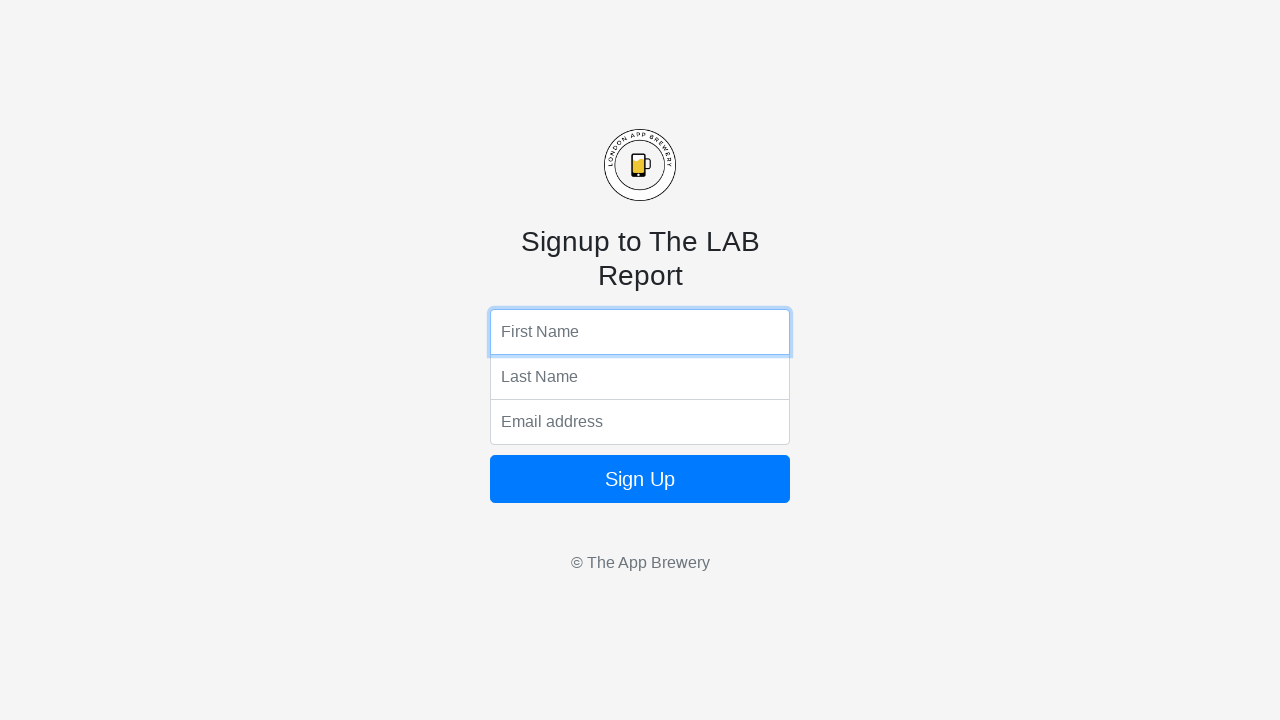

Filled first name field with 'Marcus' on input[name='fName']
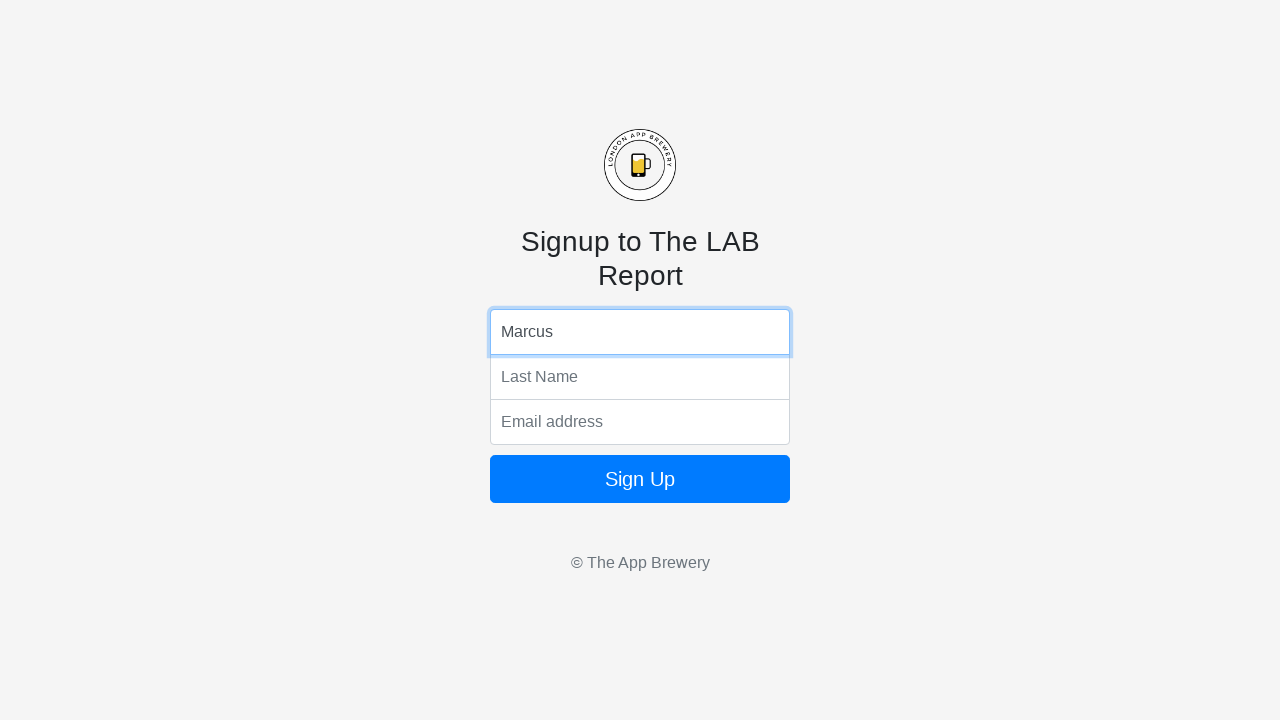

Filled last name field with 'Henderson' on input[name='lName']
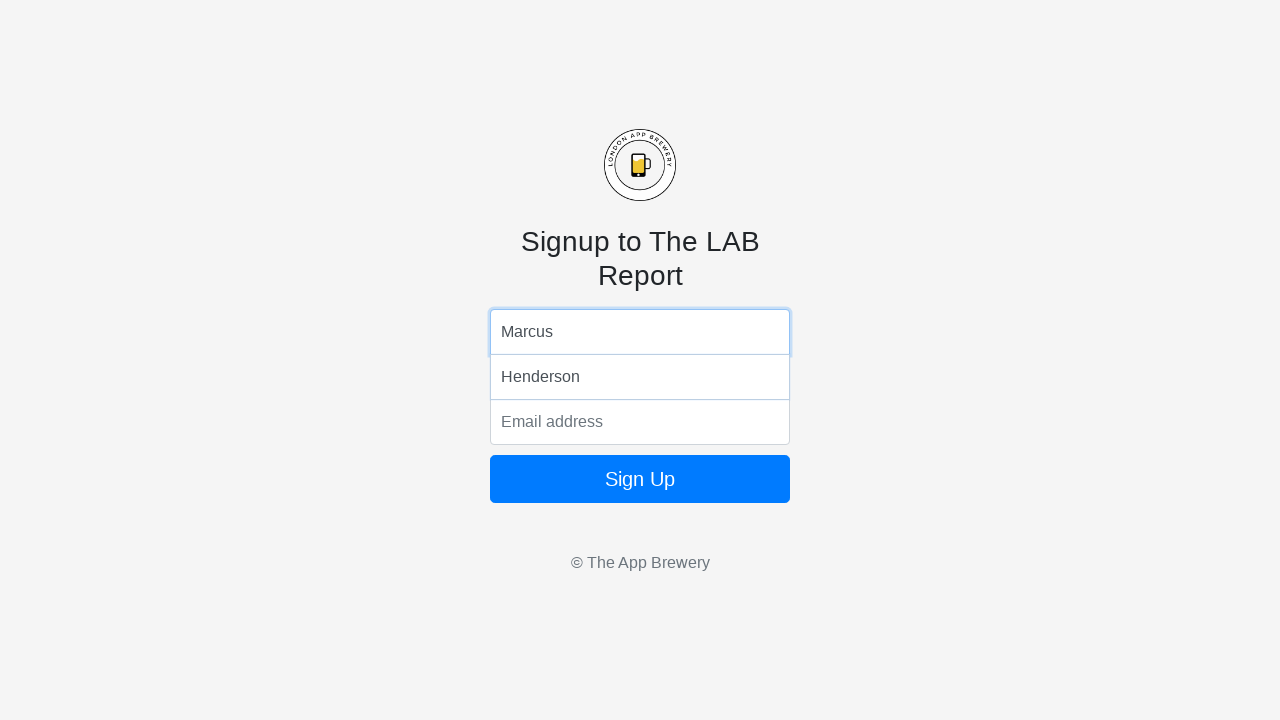

Filled email field with 'marcus.henderson@example.com' on input[name='email']
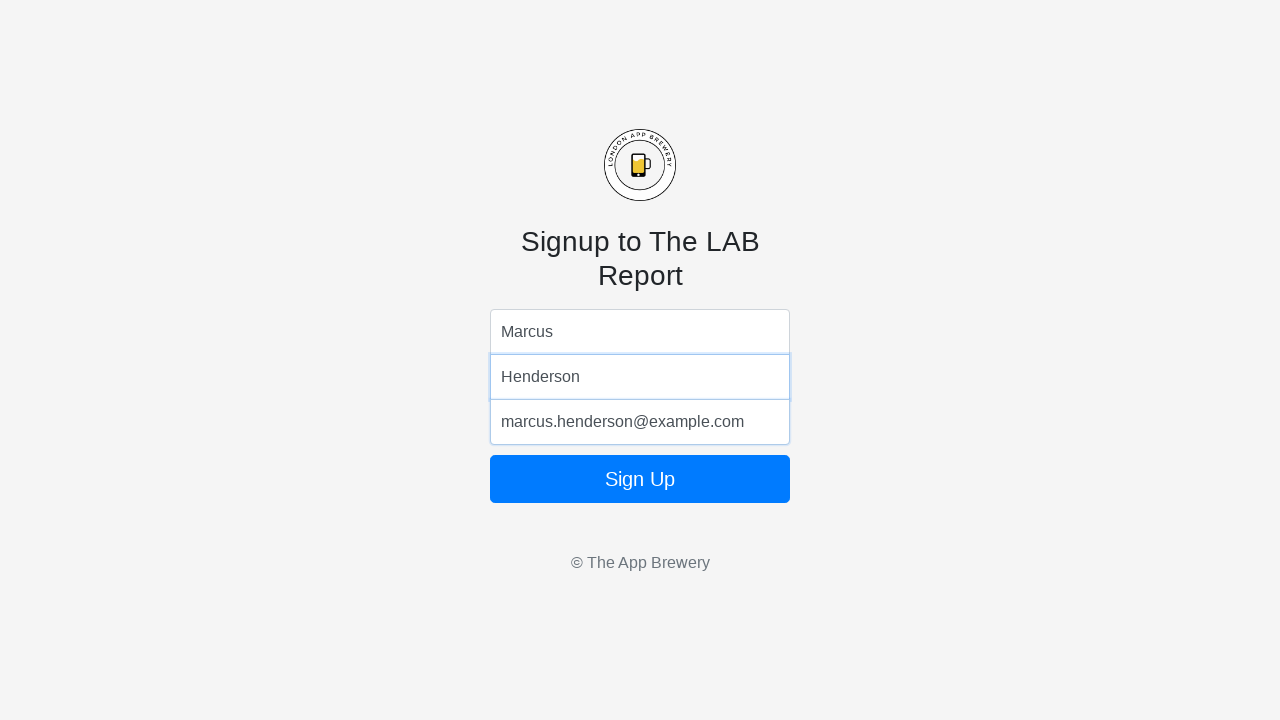

Clicked sign up button at (640, 479) on .btn
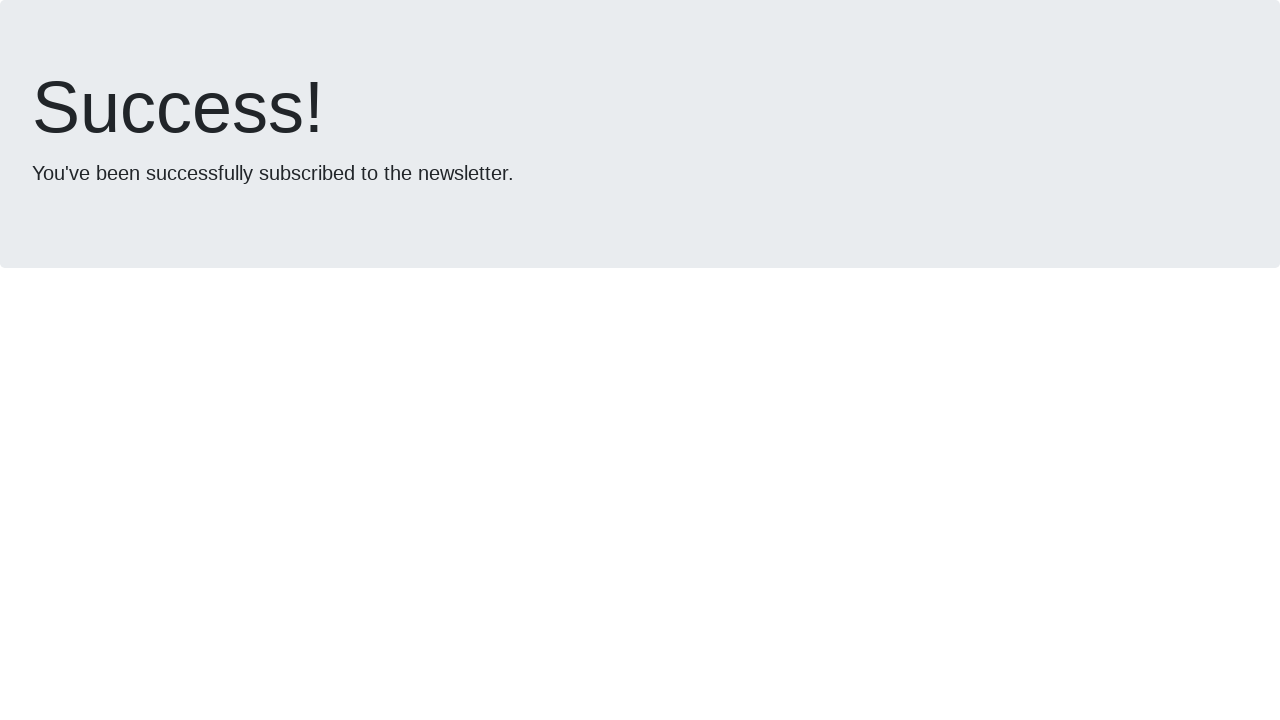

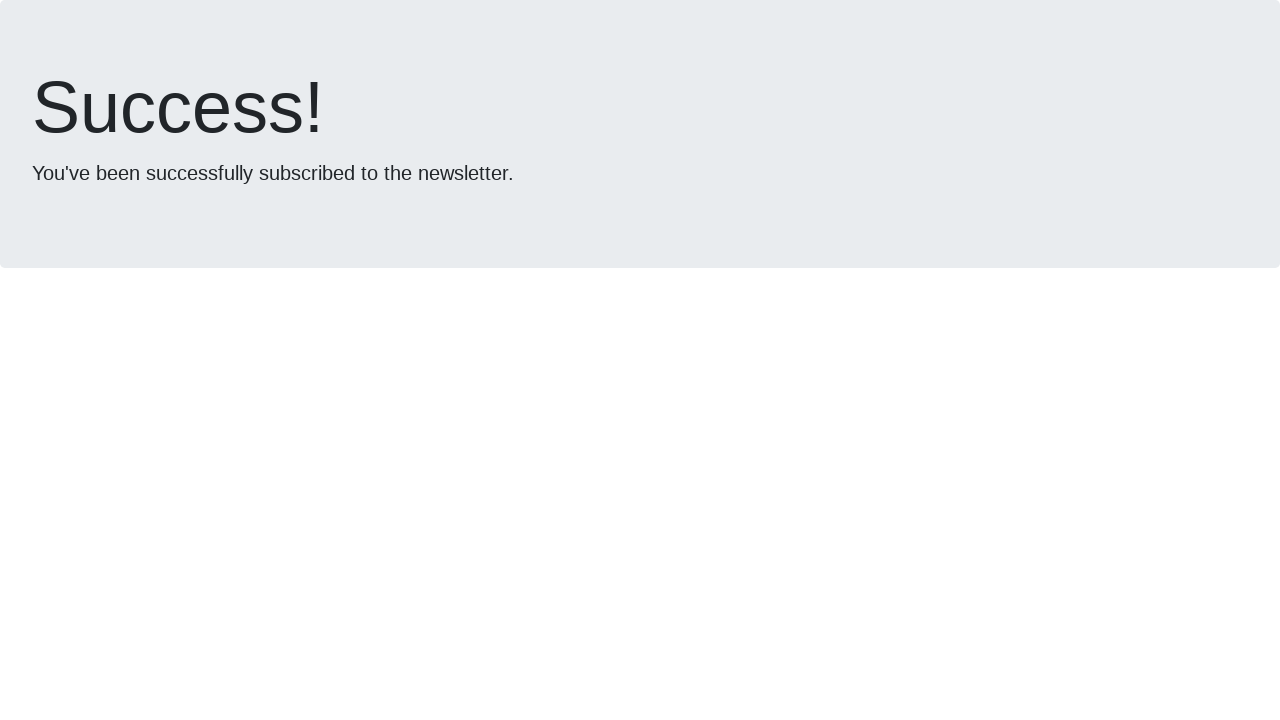